Tests sending keyboard key presses to a web page. First sends a SPACE key to a specific element, then uses ActionChains to send a TAB key to the currently focused element, verifying the displayed result text after each key press.

Starting URL: http://the-internet.herokuapp.com/key_presses

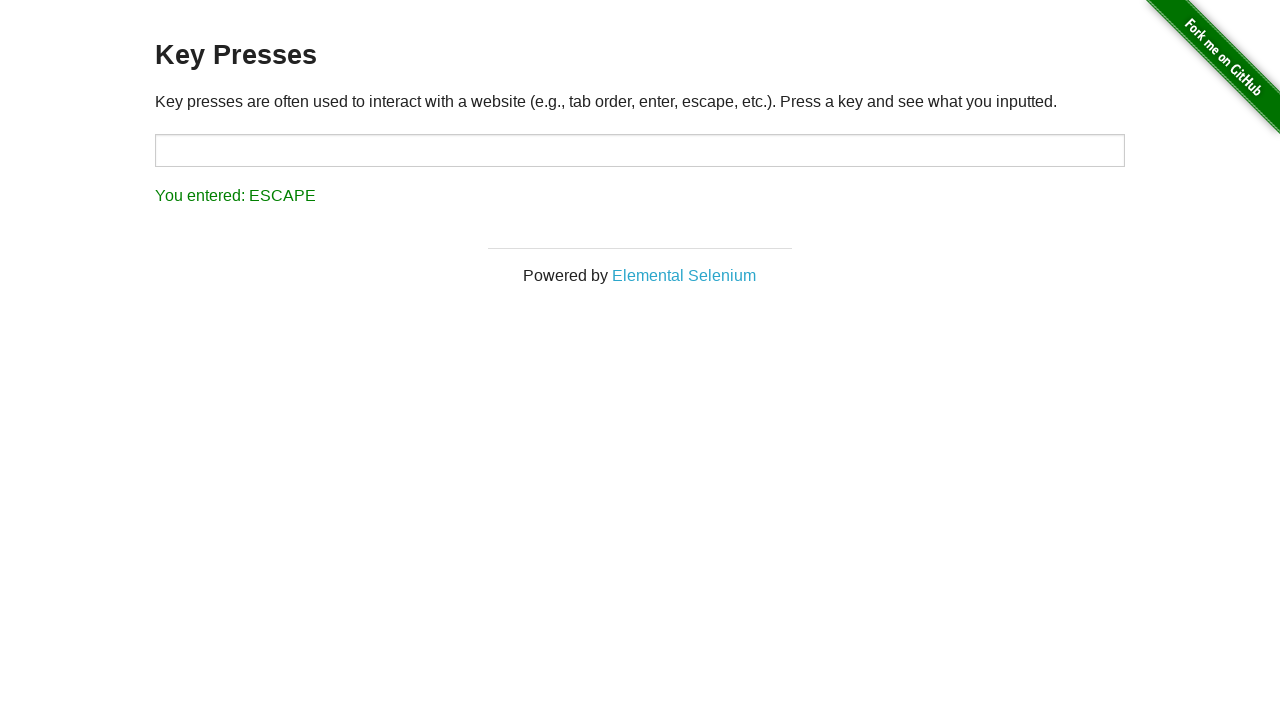

Sent SPACE key press to example element on .example
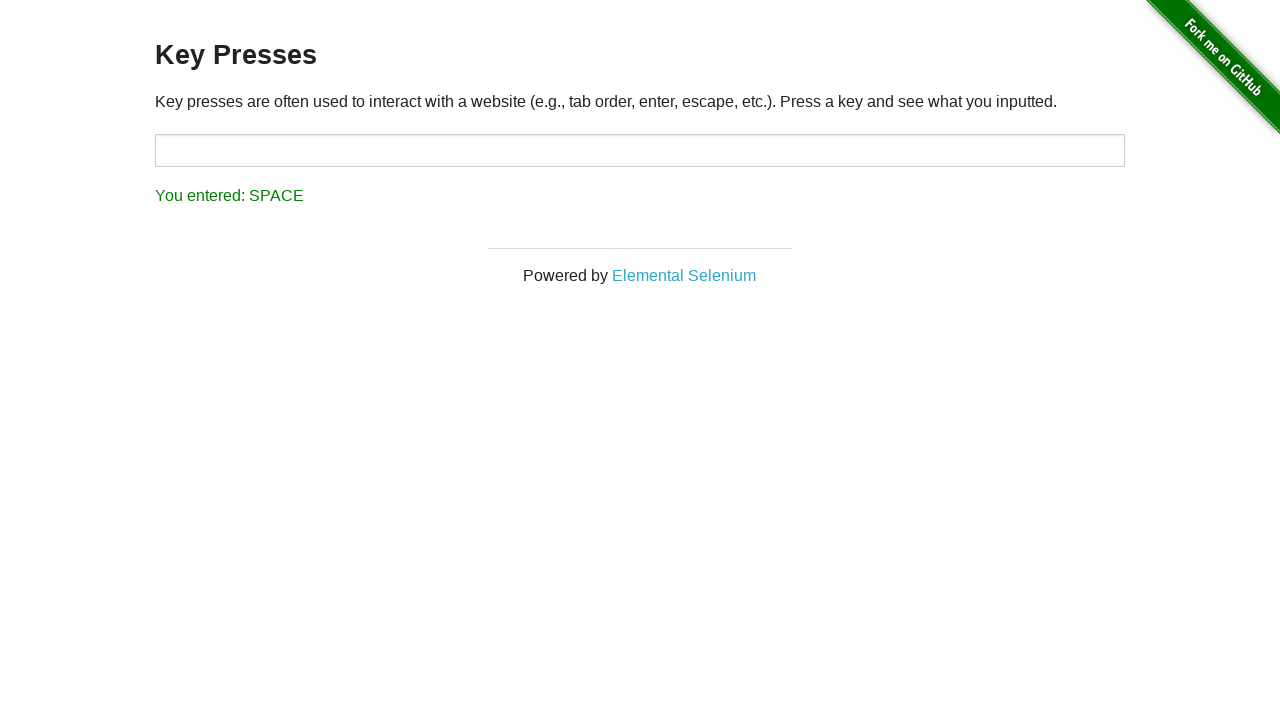

Result element loaded after SPACE key press
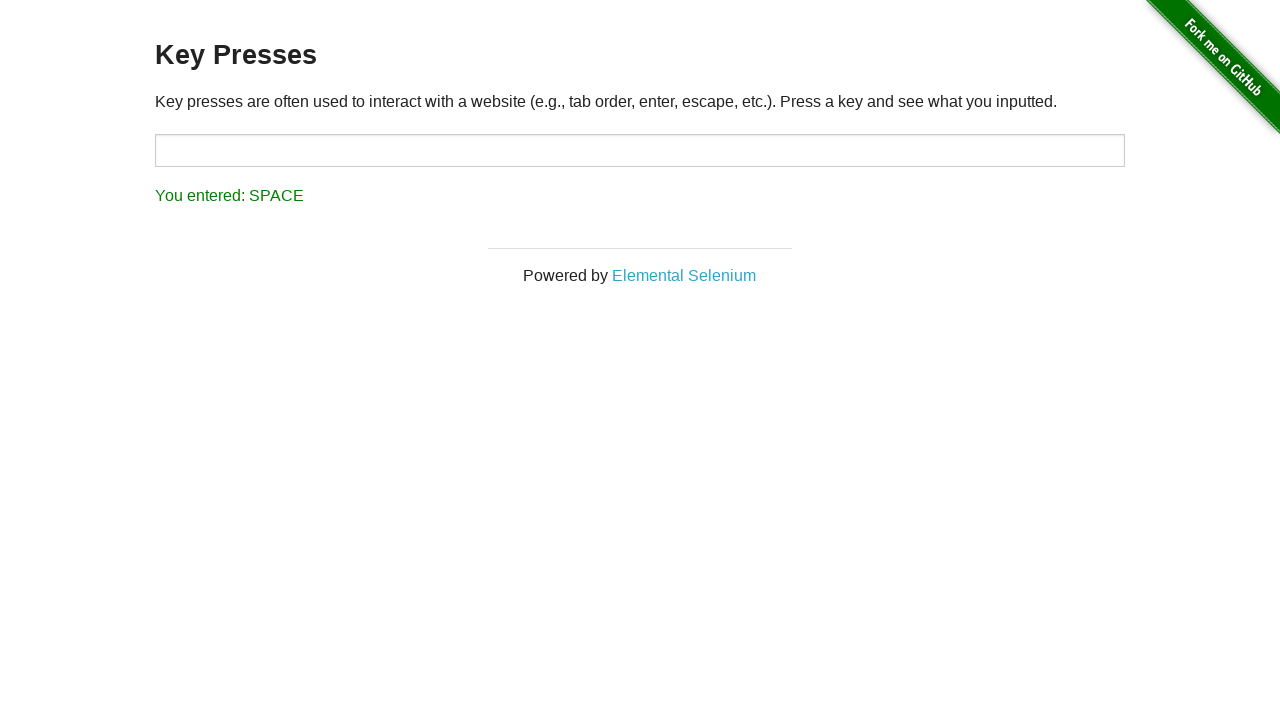

Retrieved result text: You entered: SPACE
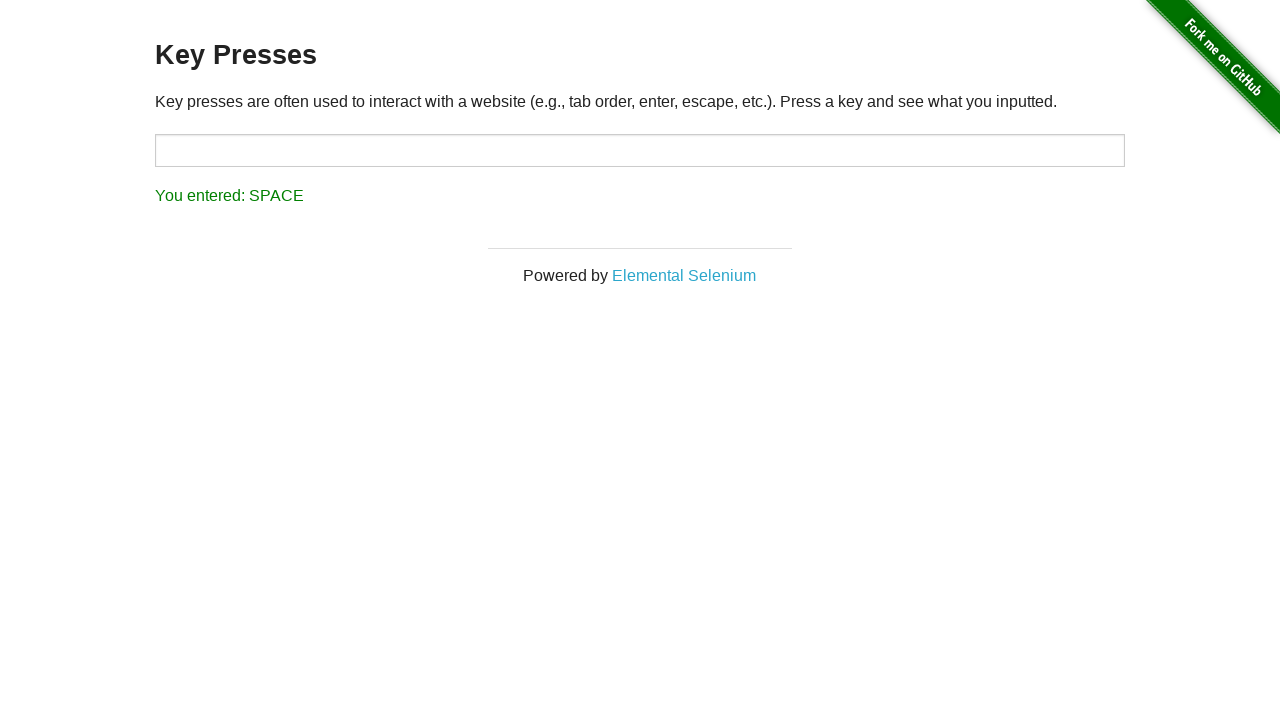

Verified result text shows SPACE was entered
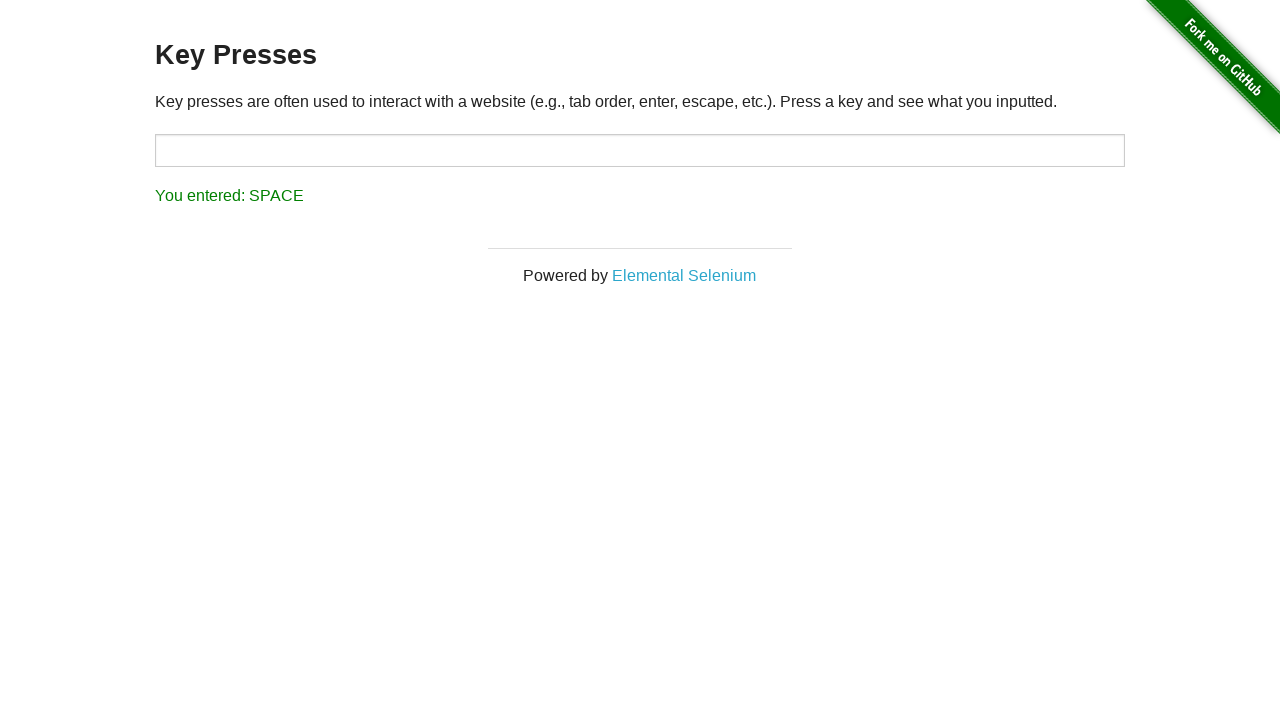

Sent TAB key press to currently focused element
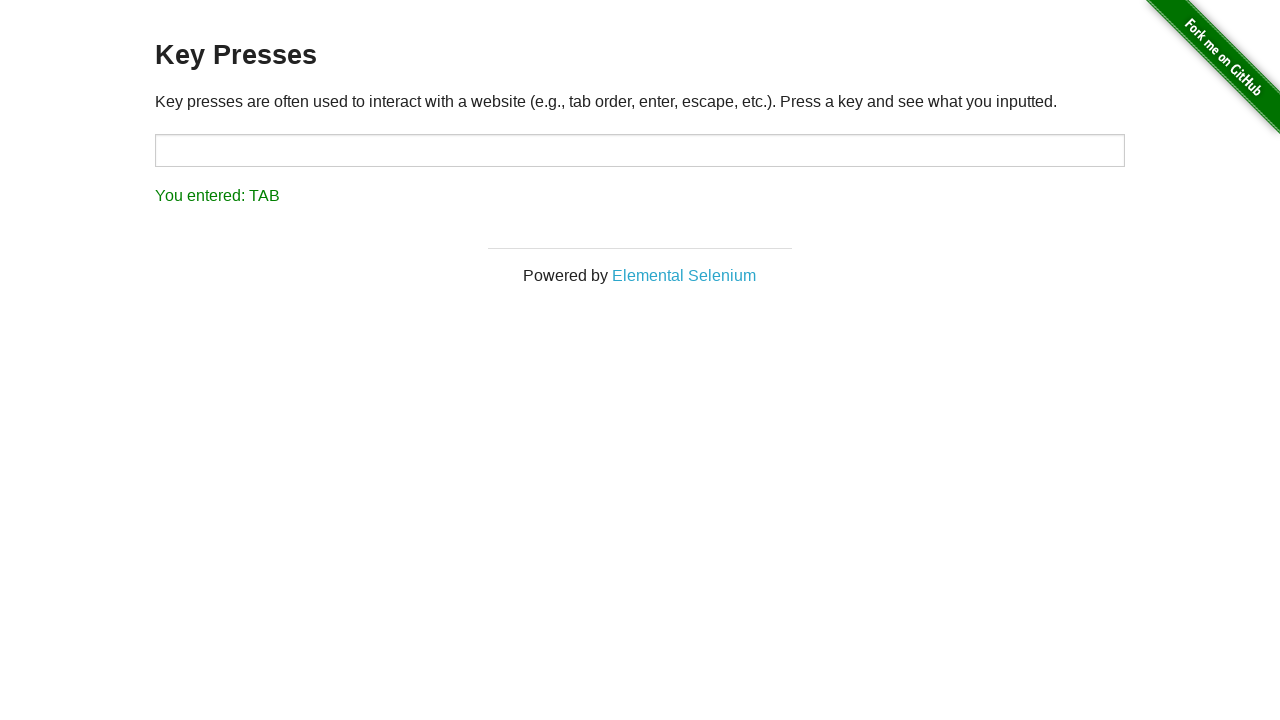

Retrieved result text: You entered: TAB
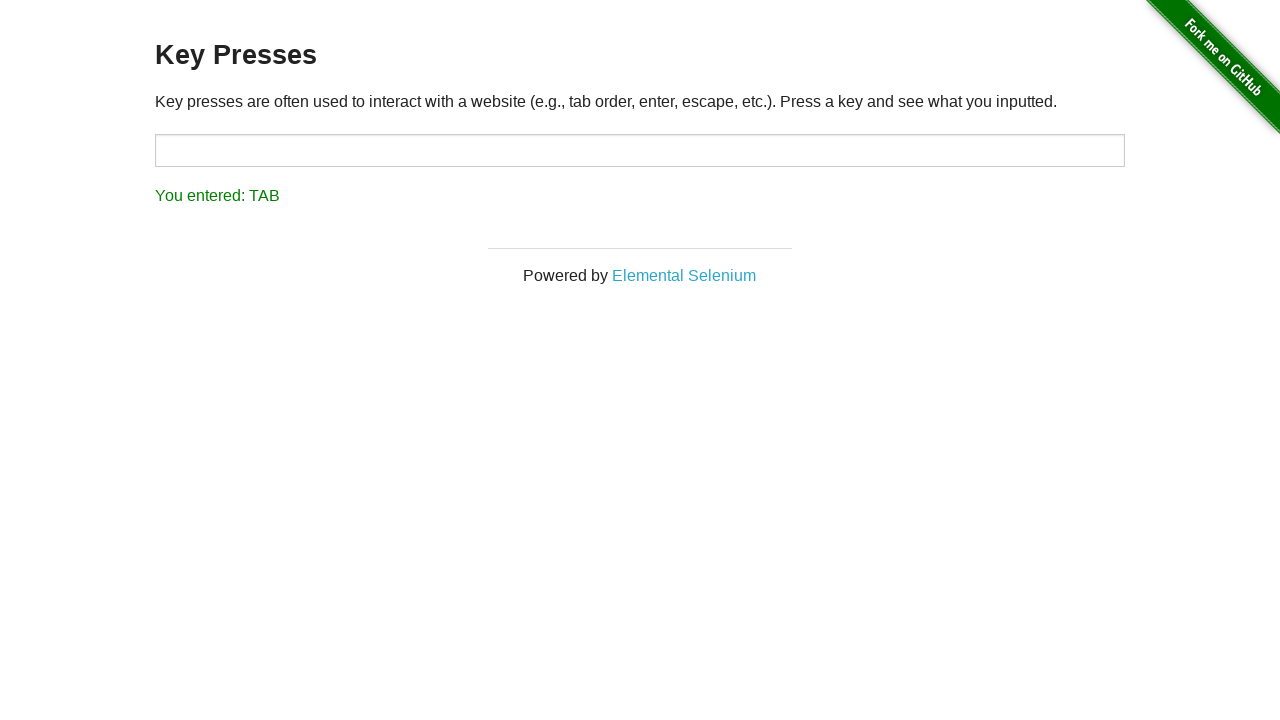

Verified result text shows TAB was entered
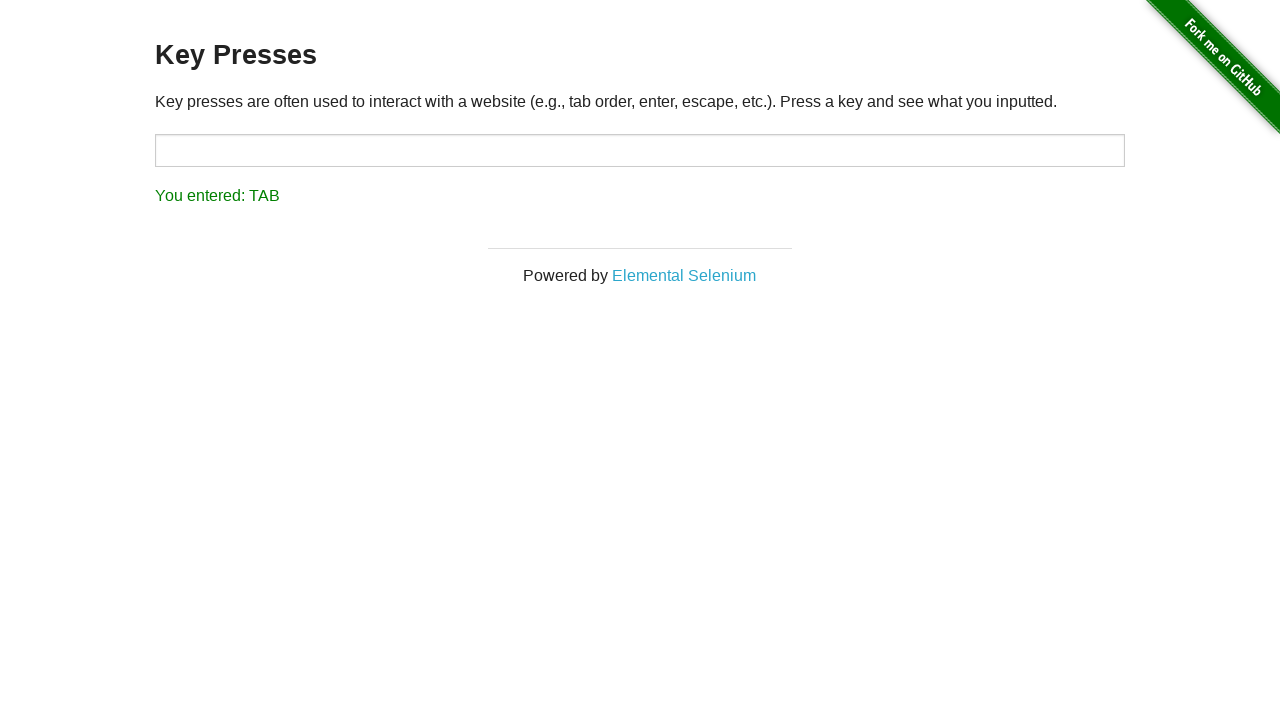

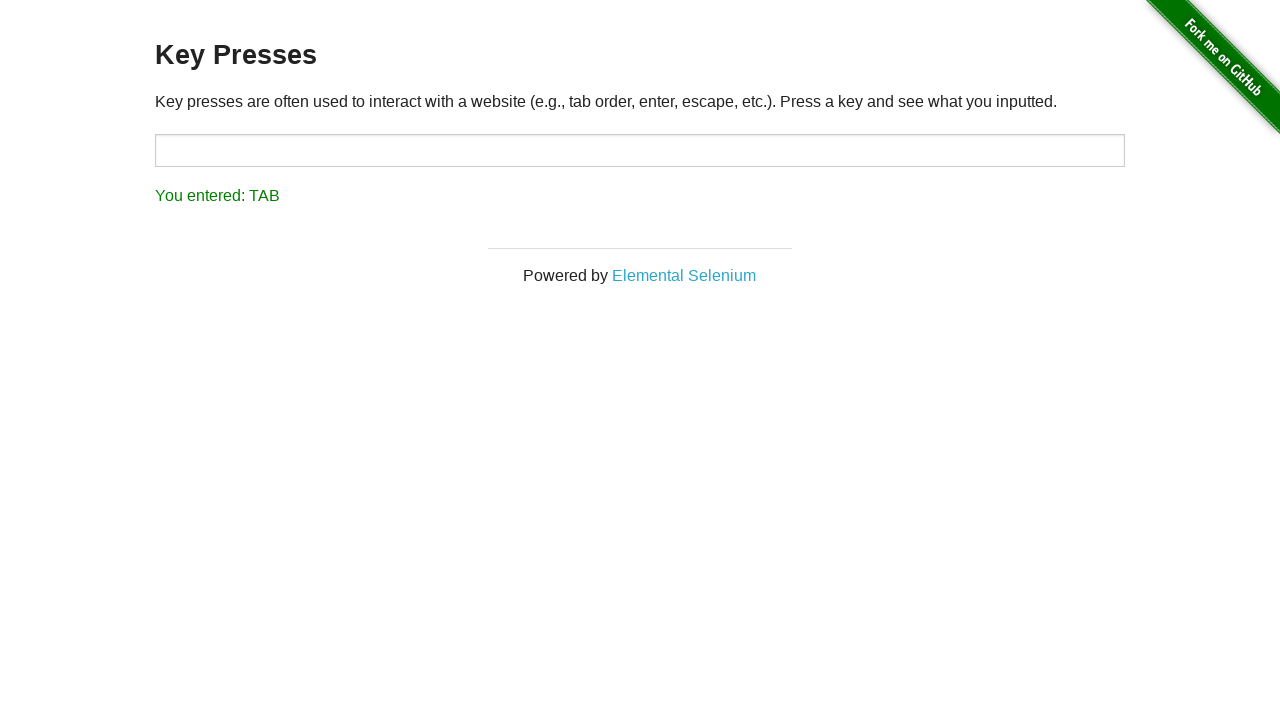